Tests vegetable search functionality on GreenKart by searching for products containing "ca", adding items to cart, and verifying the logo text

Starting URL: https://rahulshettyacademy.com/seleniumPractise/#/

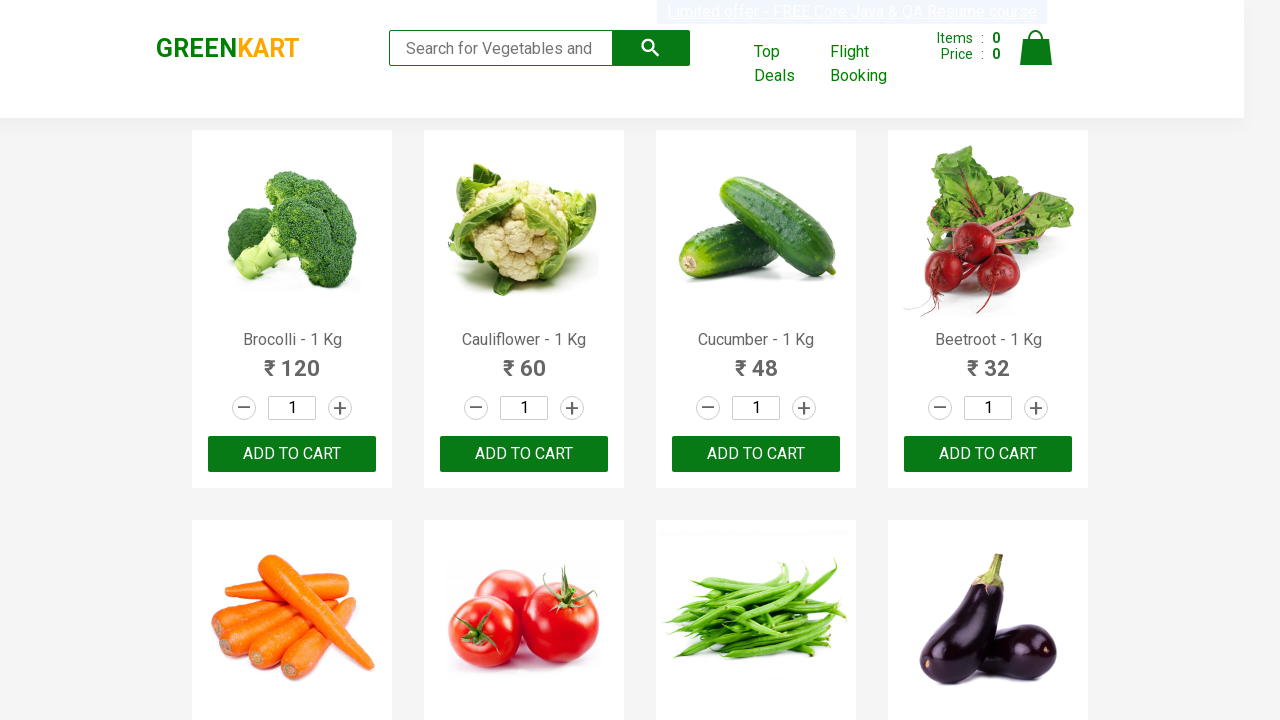

Filled search field with 'ca' to search for vegetables on .search-keyword
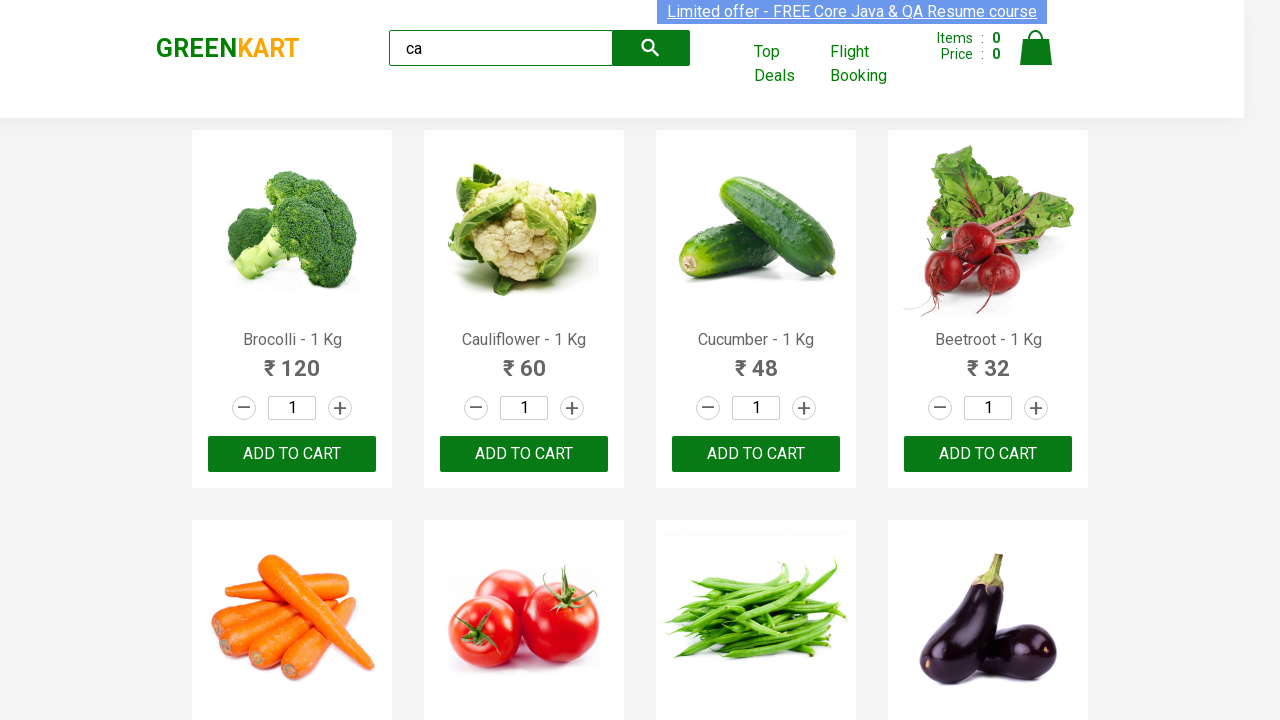

Waited 2 seconds for search results to load
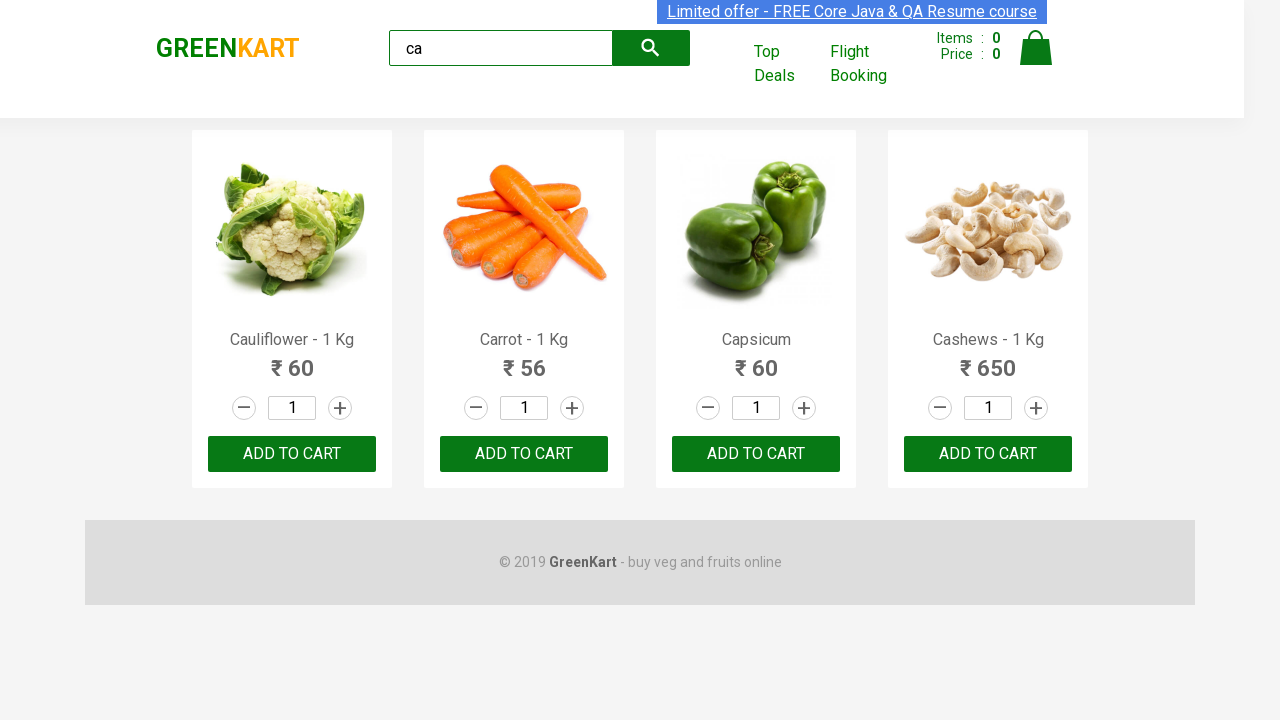

Verified that visible products are displayed
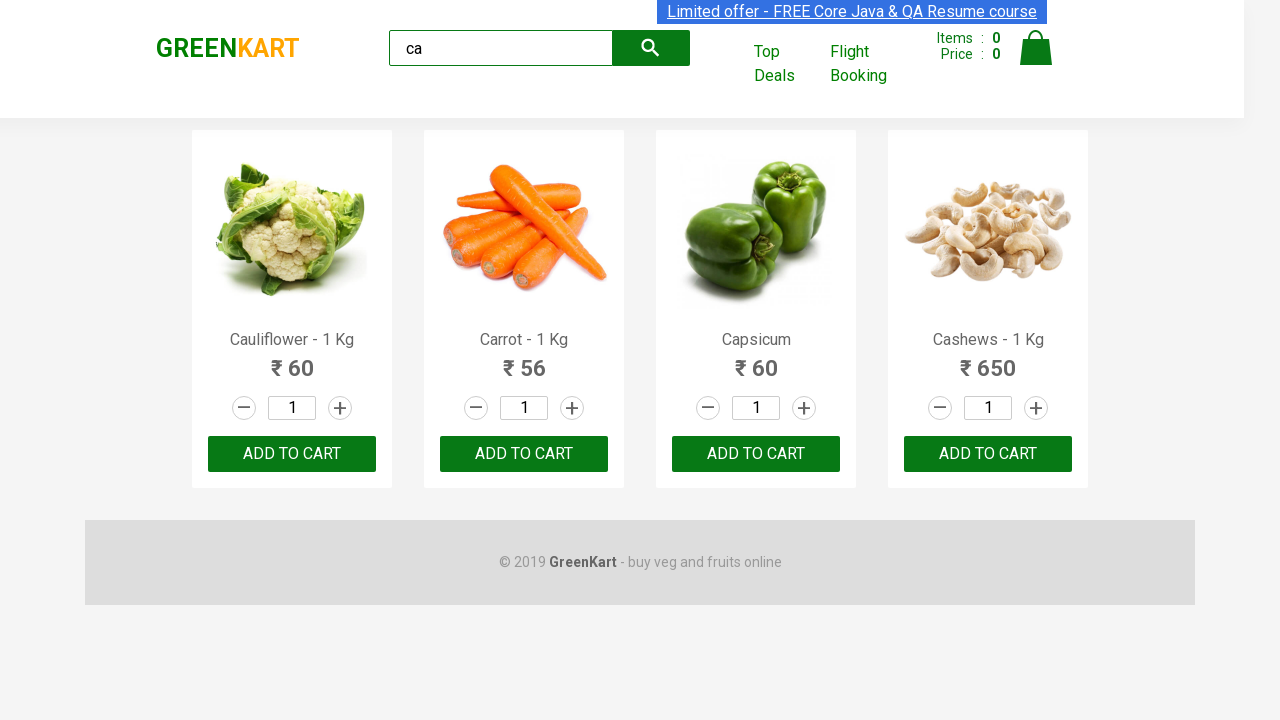

Clicked ADD TO CART button on the 3rd product at (756, 454) on .products .product >> nth=2 >> text=ADD TO CART
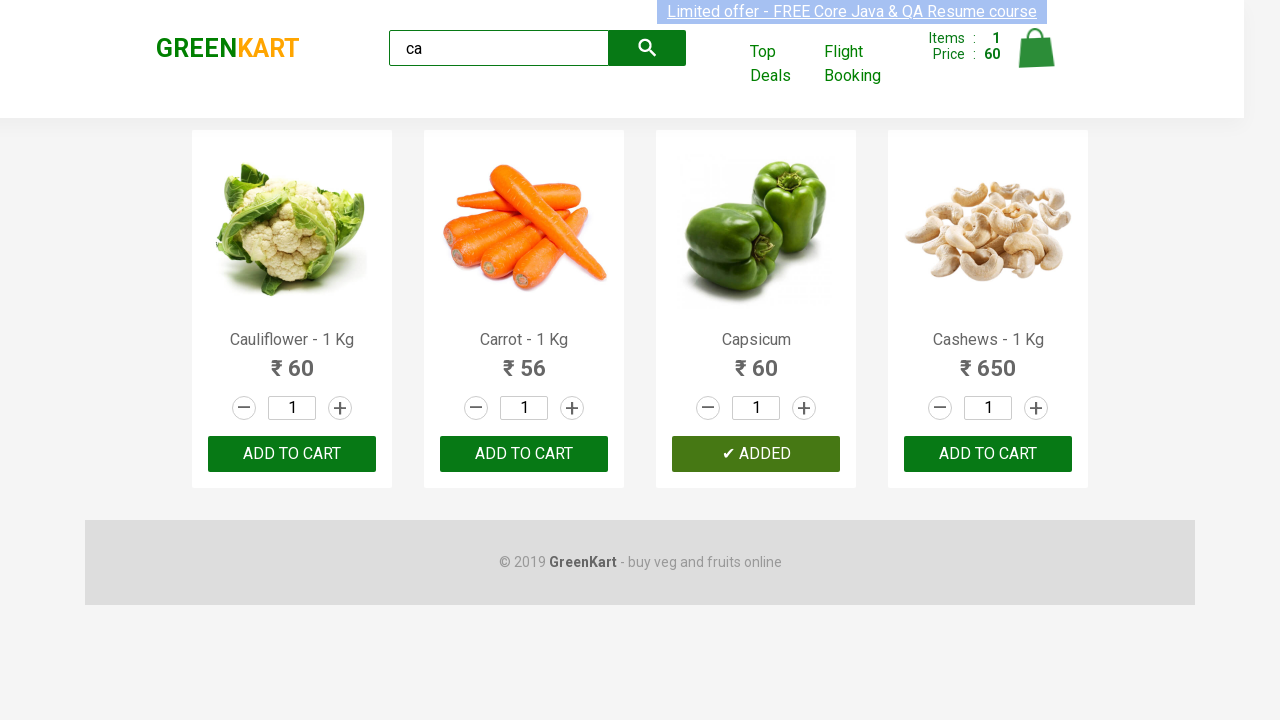

Found and clicked ADD TO CART for Cashews product at (988, 454) on .products .product >> nth=3 >> button
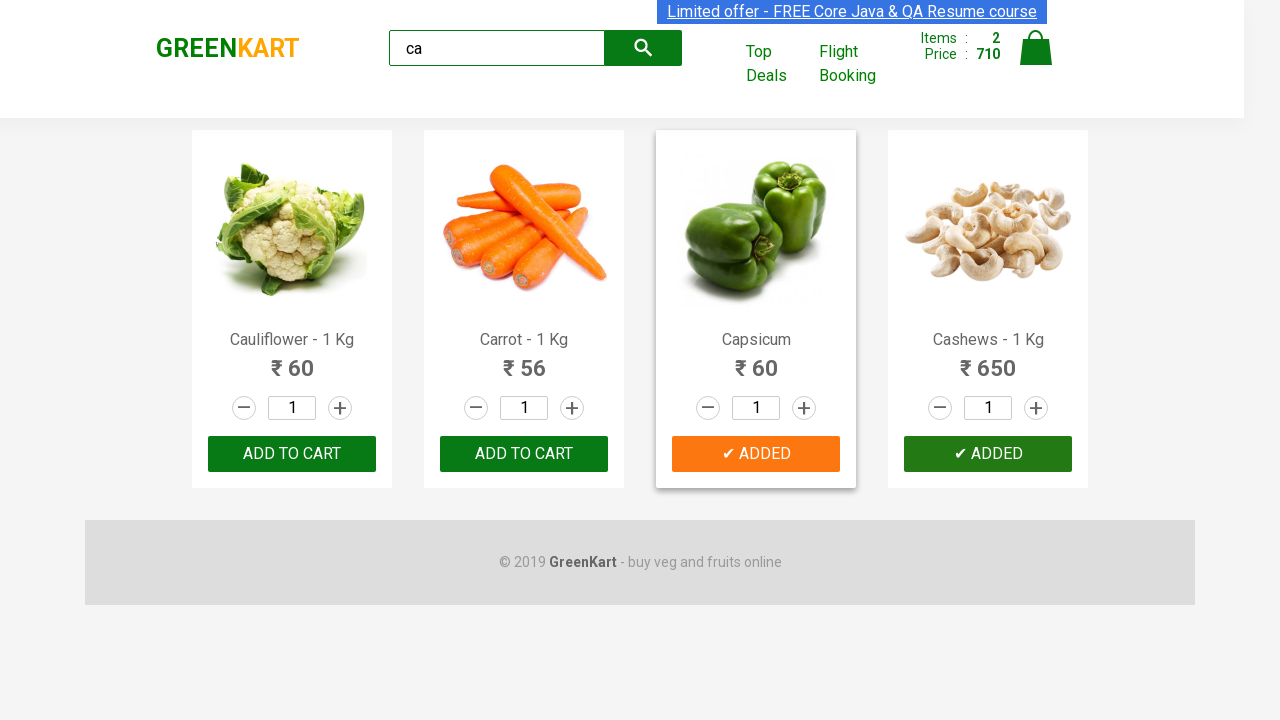

Verified GreenKart logo is visible on the page
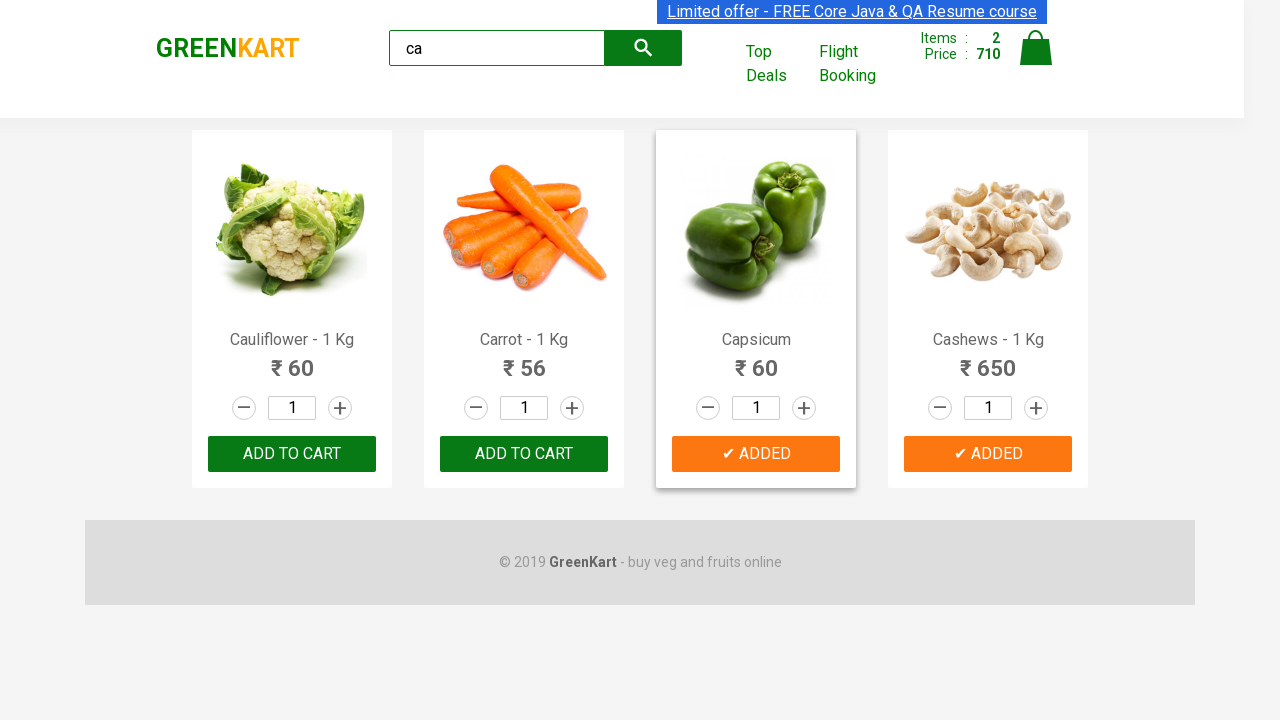

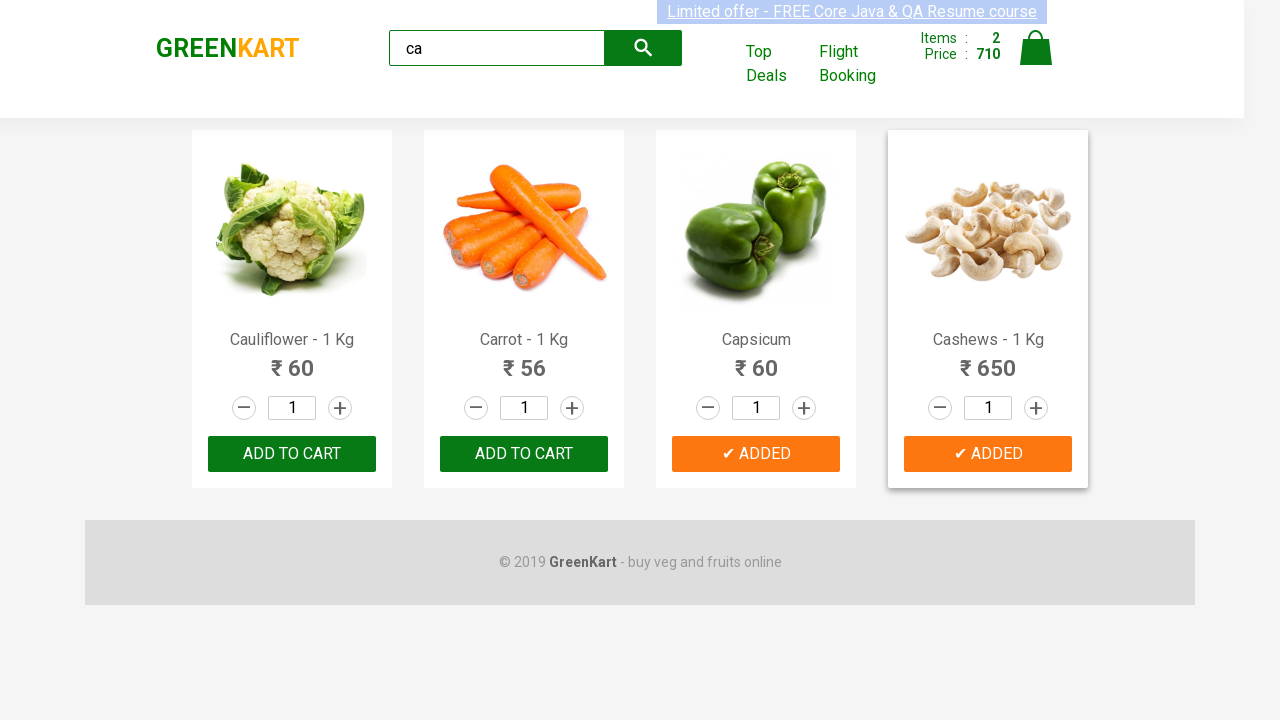